Opens Google Translate and enters Hebrew text in the translation text area

Starting URL: https://translate.google.com/

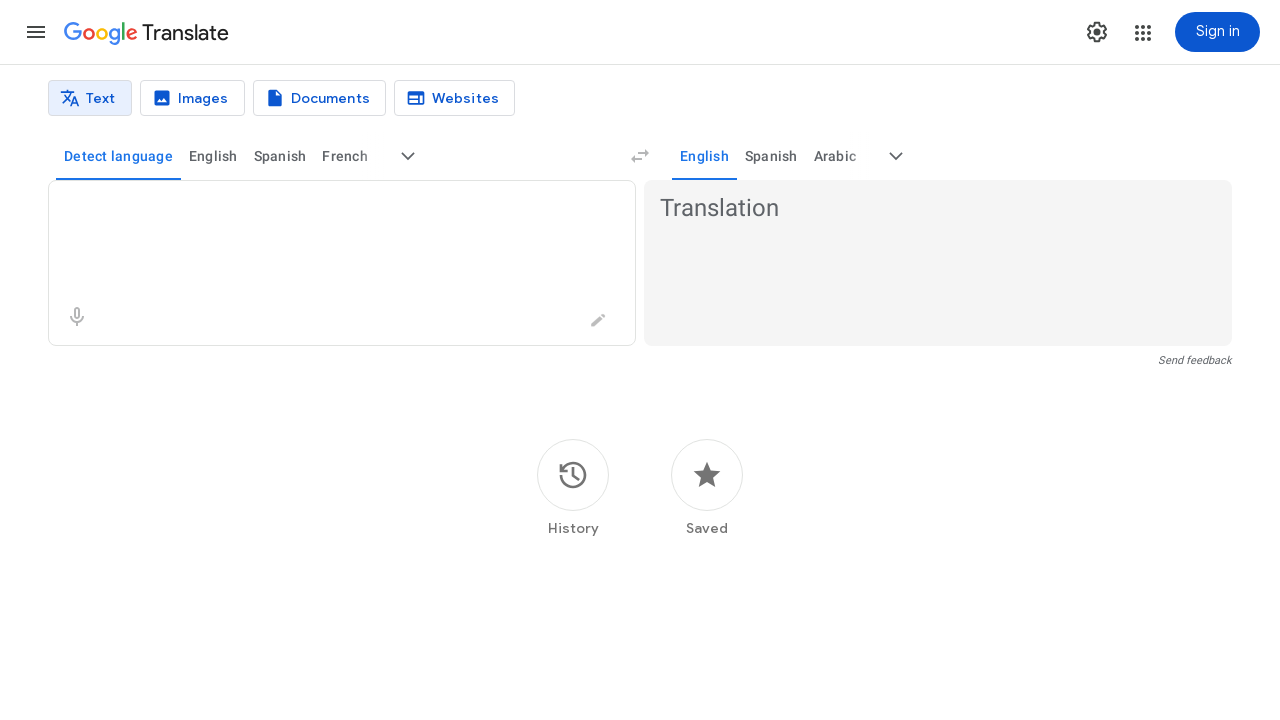

Navigated to Google Translate homepage
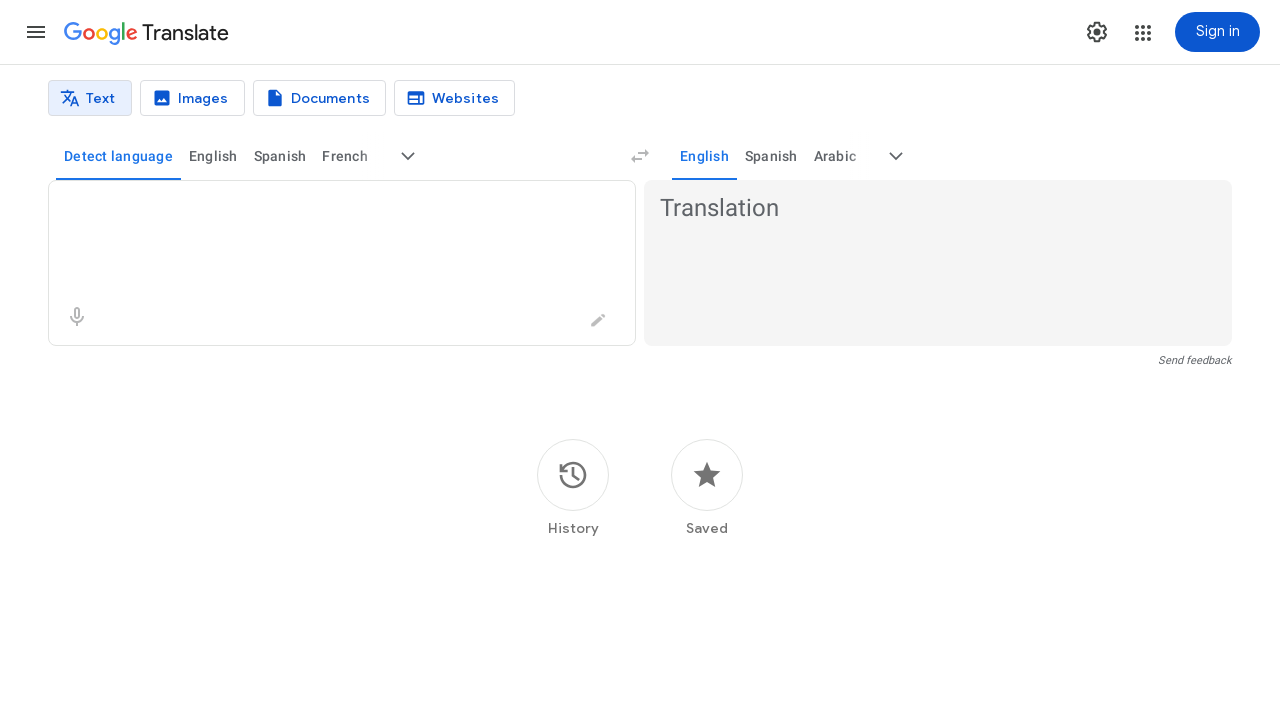

Source text textarea loaded
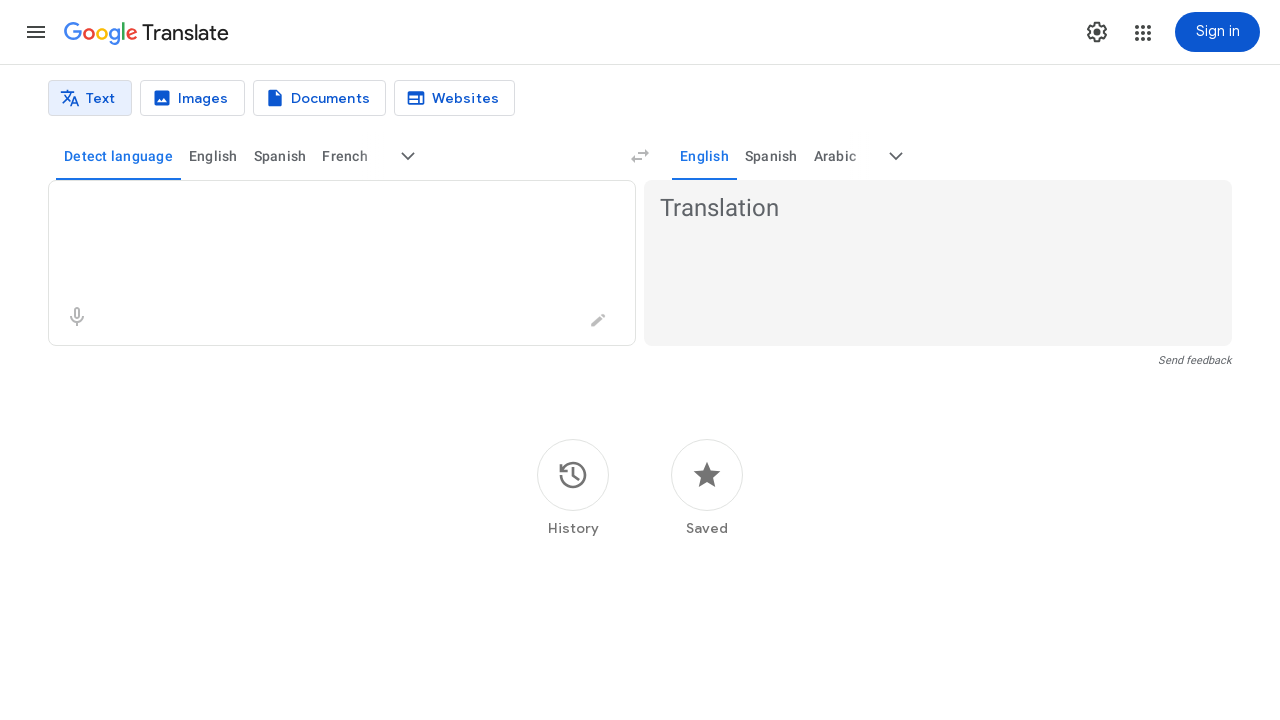

Entered Hebrew text 'שלום עולם' in the translation text area on textarea[aria-label='Source text']
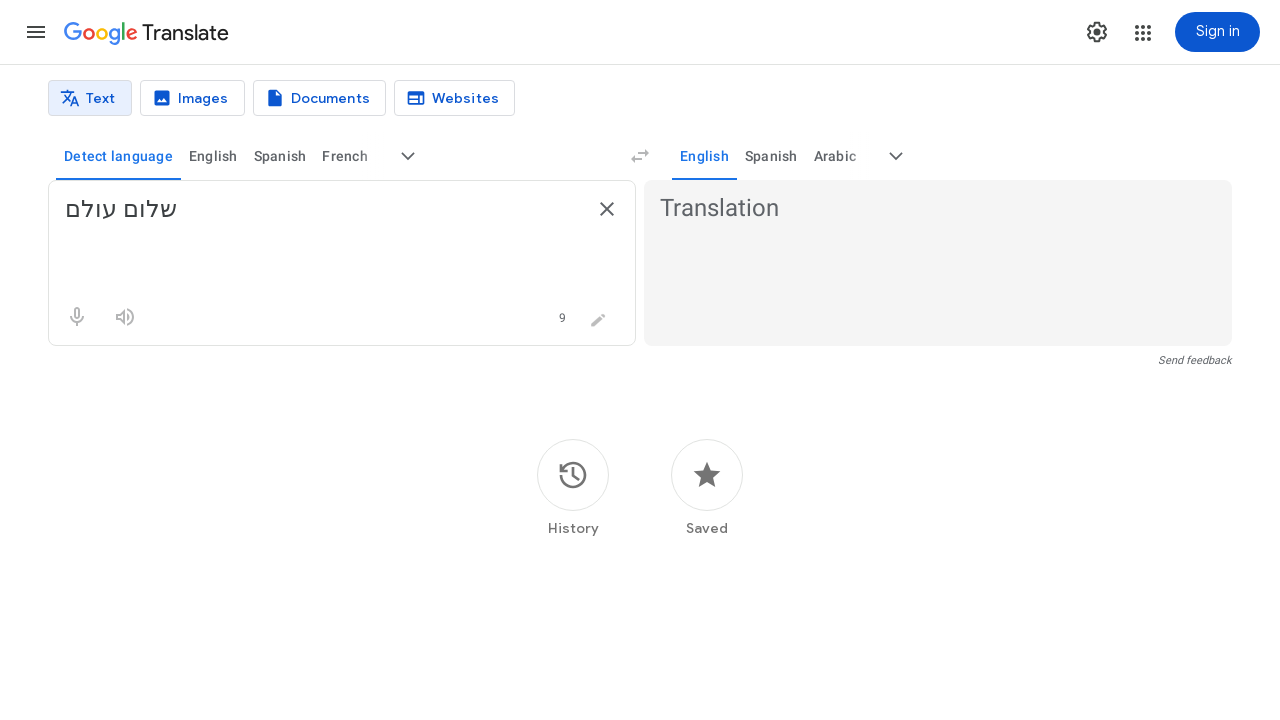

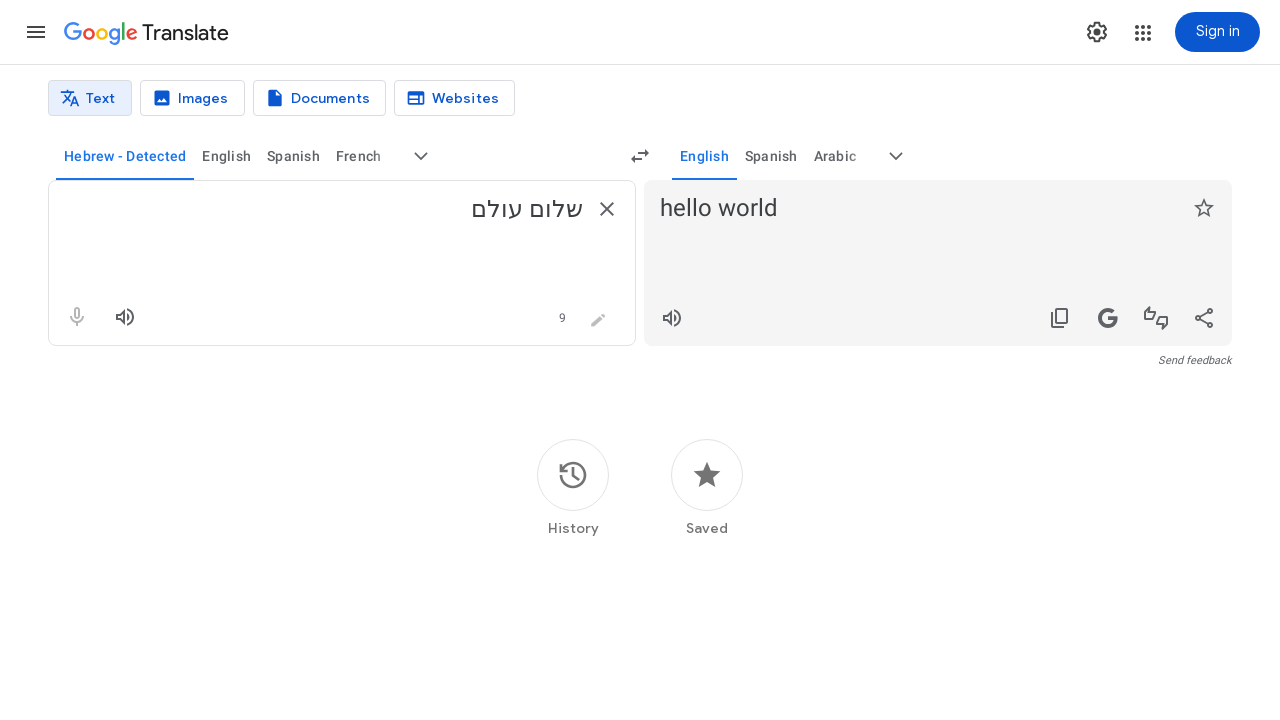